Visits the Walmart homepage and verifies the page loads successfully

Starting URL: https://walmart.com

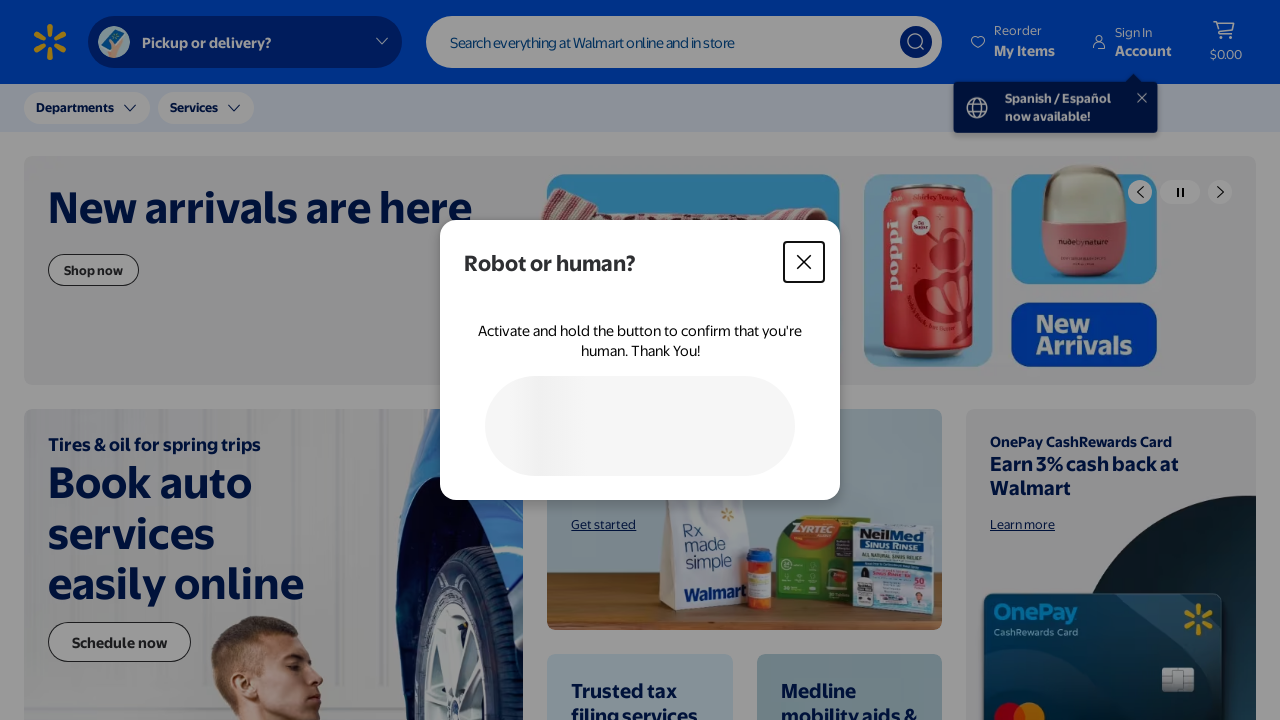

Waited for page DOM to fully load
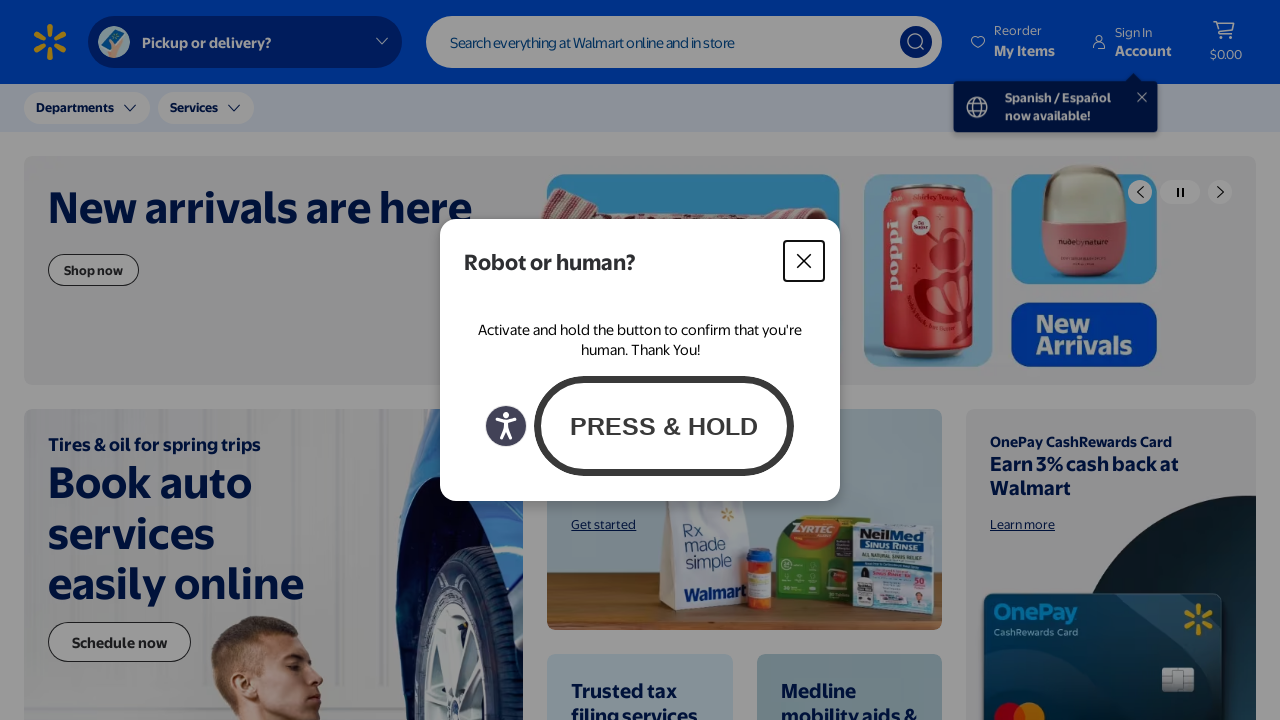

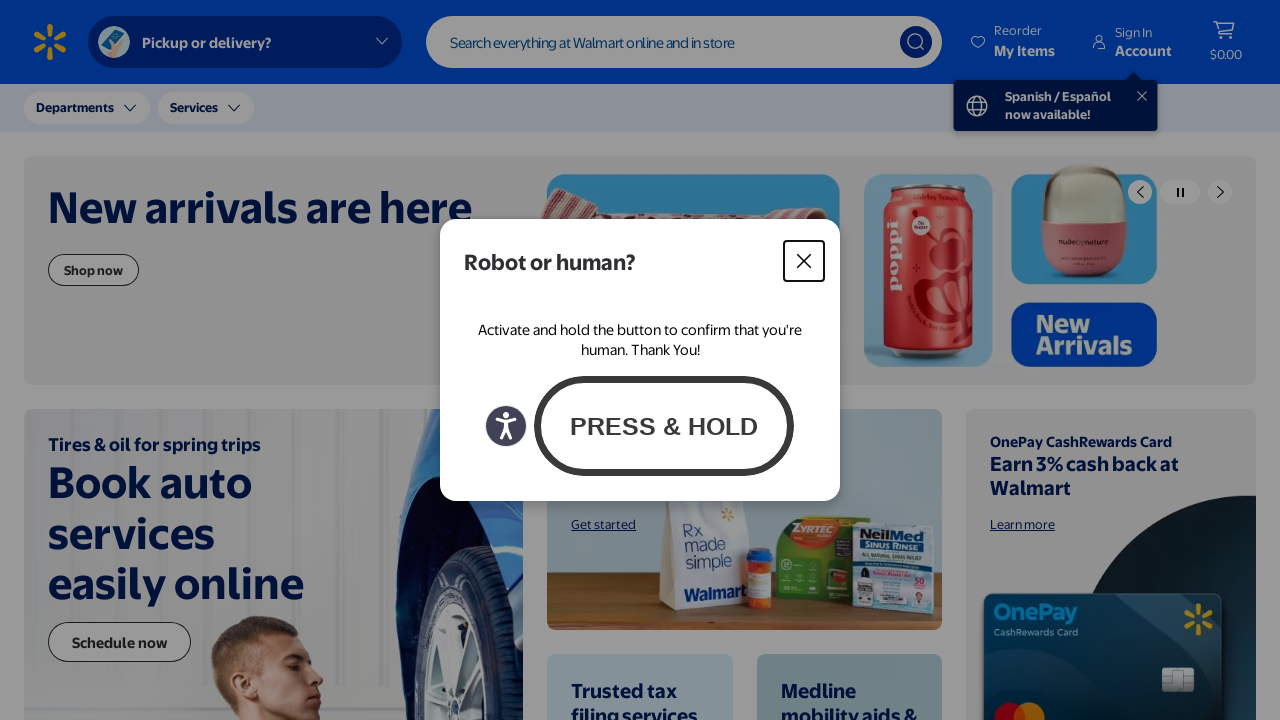